Tests handling a confirm JavaScript alert by clicking the Confirm Alert button and dismissing (canceling) the dialog

Starting URL: https://v1.training-support.net/selenium/javascript-alerts

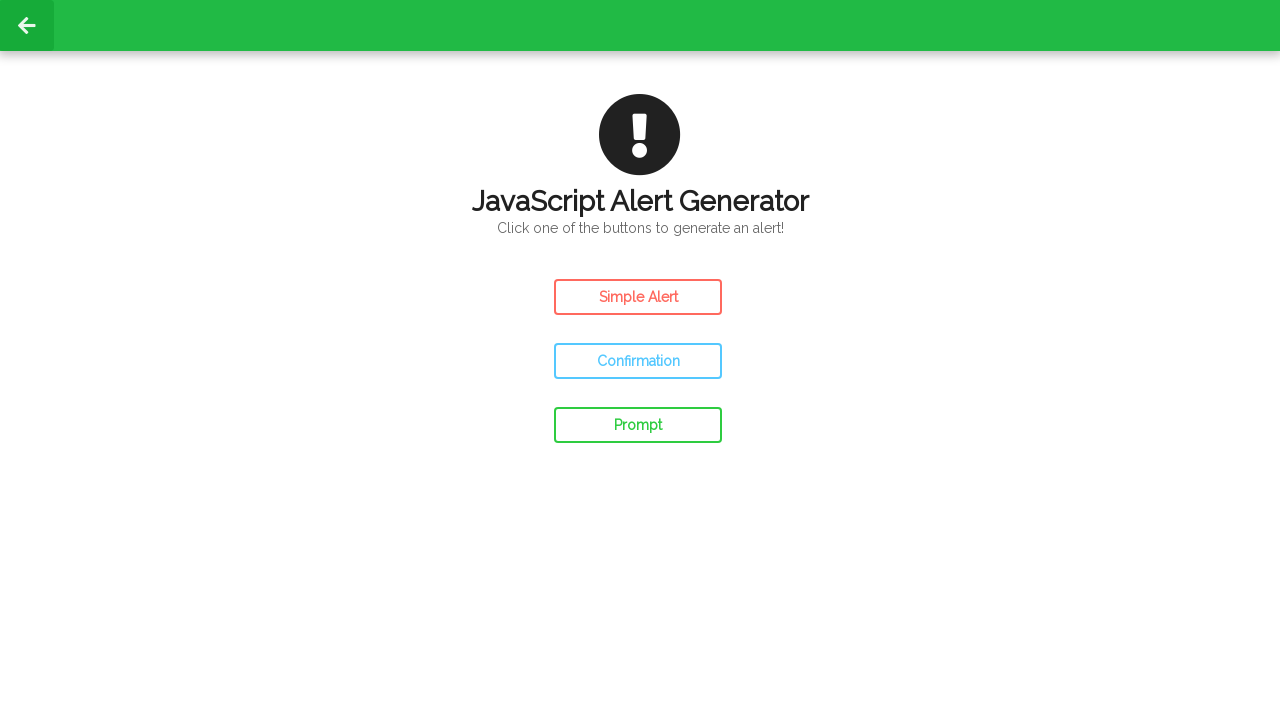

Set up dialog handler to dismiss (cancel) the alert
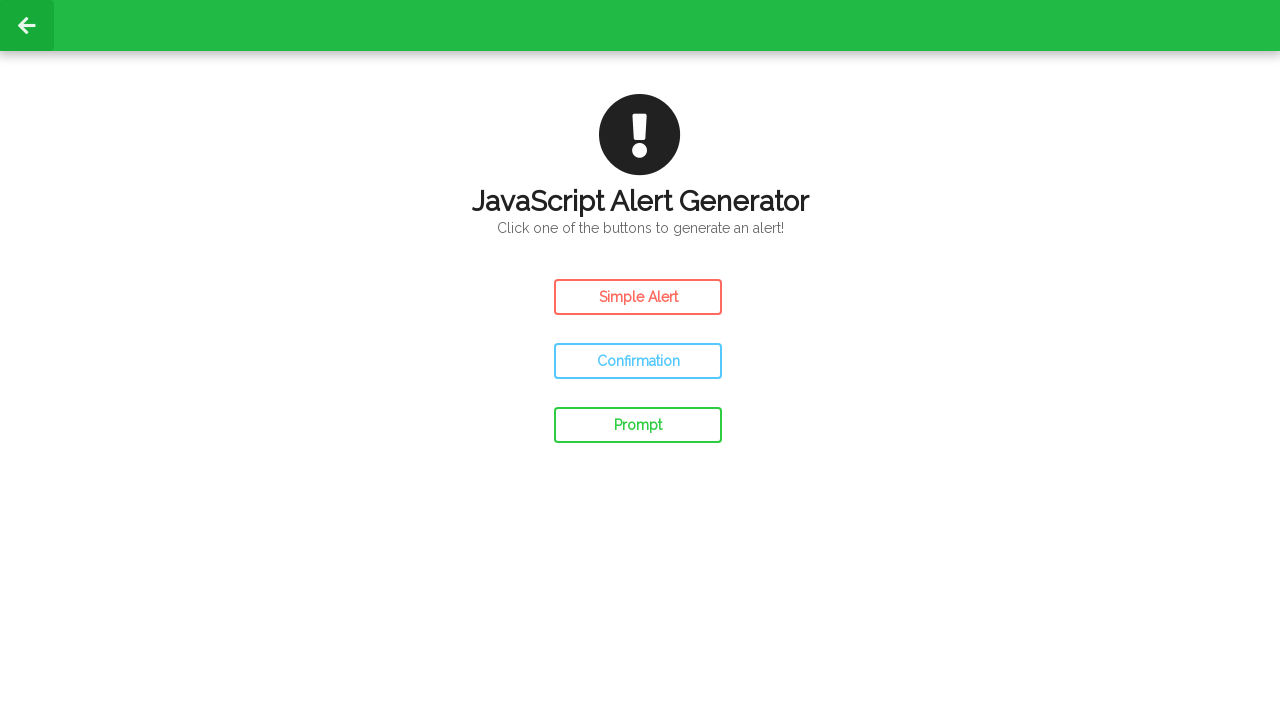

Clicked the Confirm Alert button at (638, 361) on #confirm
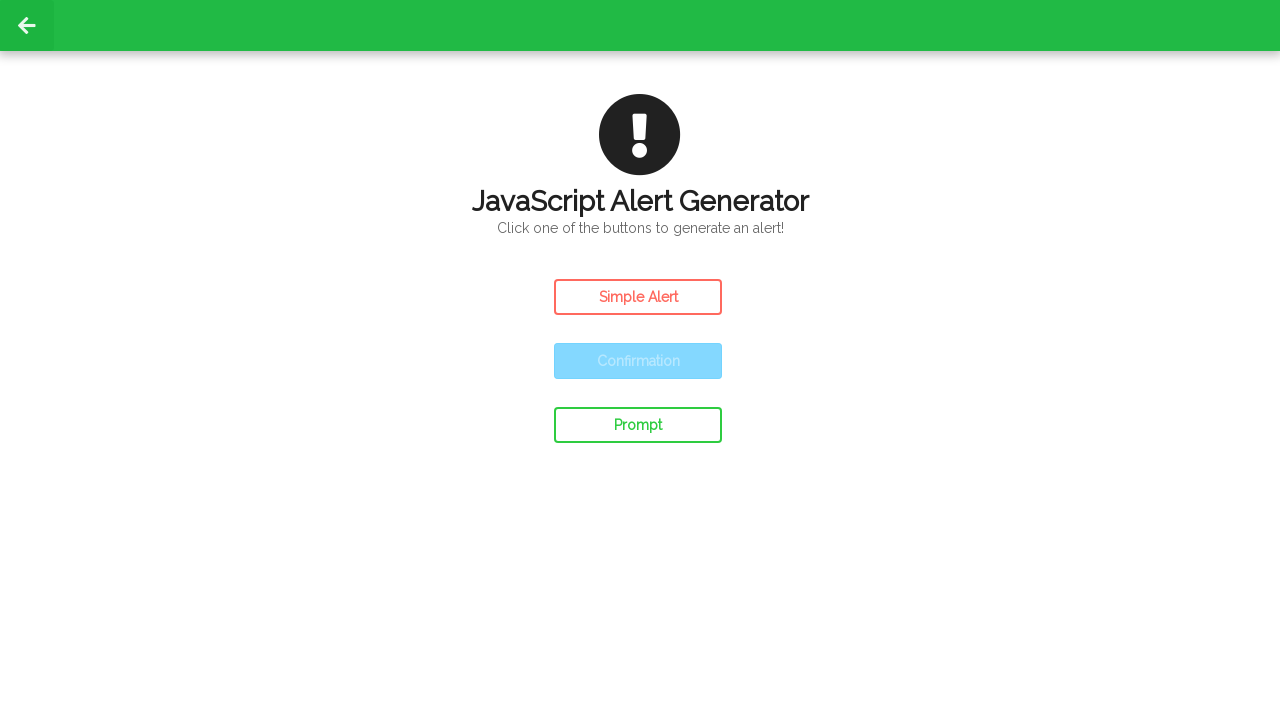

Waited for confirm dialog to be dismissed
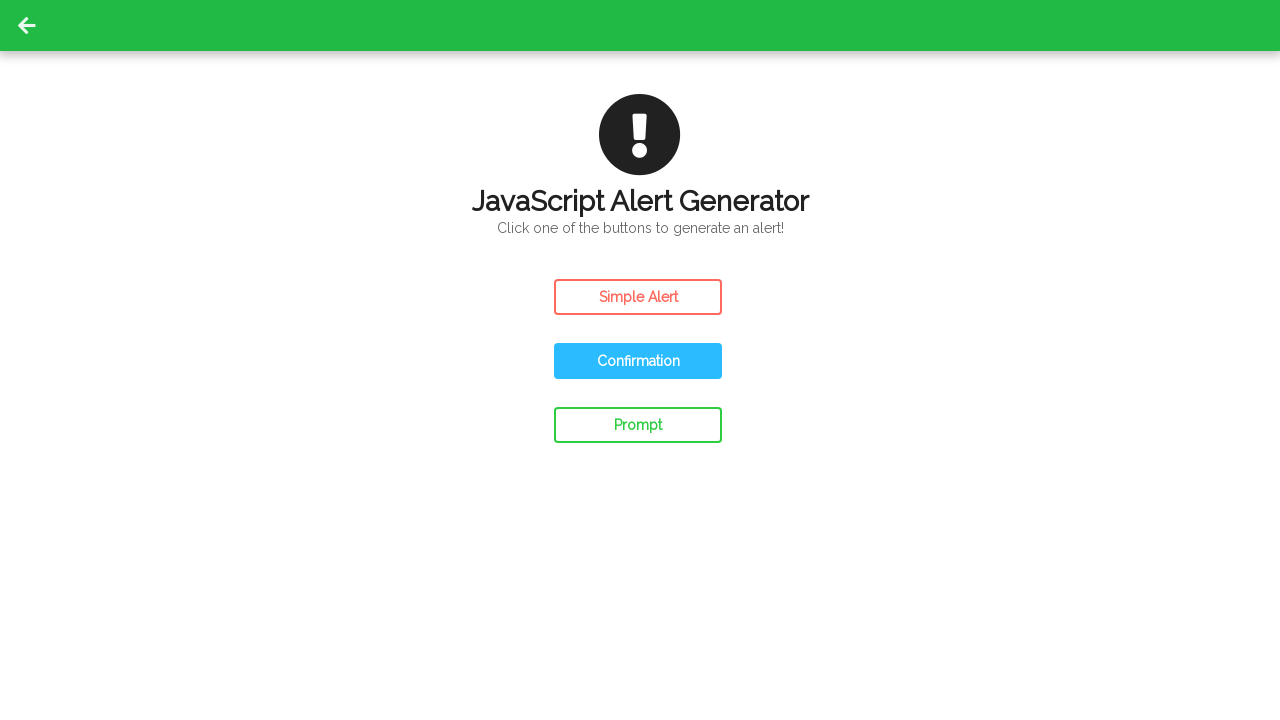

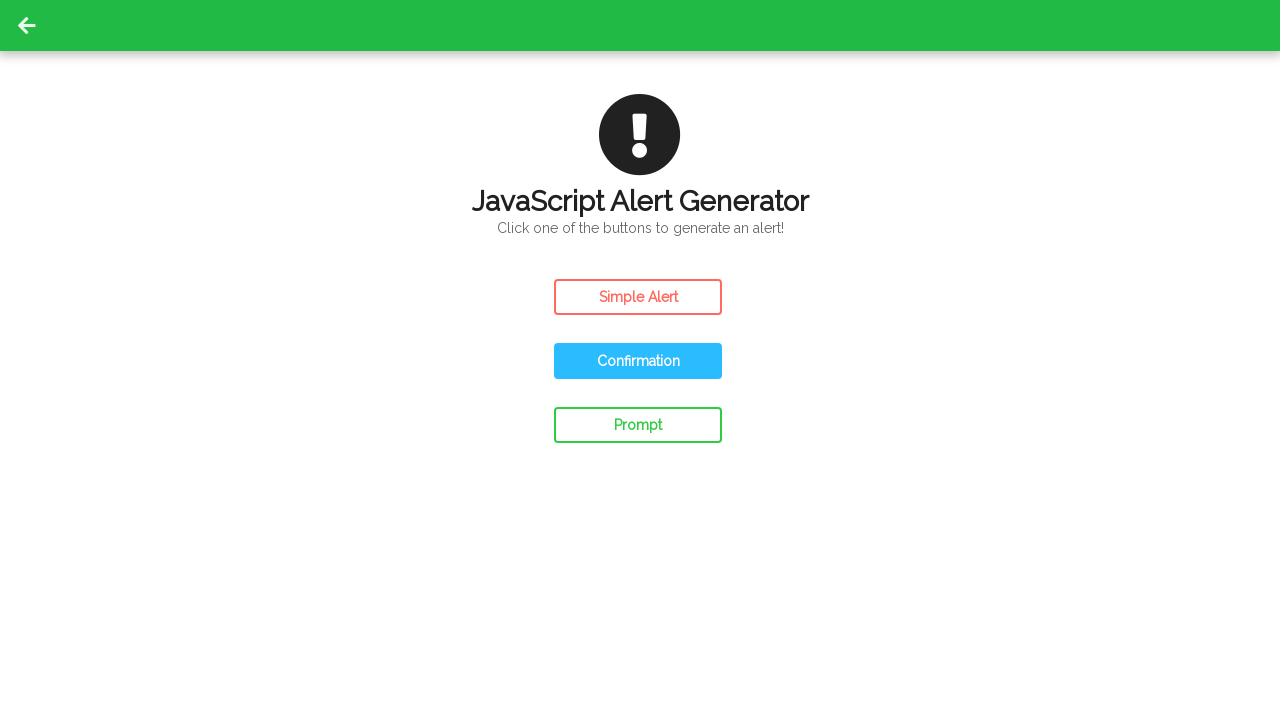